Tests navigation on the Books to Scrape website by browsing the catalog, clicking into a book detail page, and navigating through pagination.

Starting URL: http://books.toscrape.com

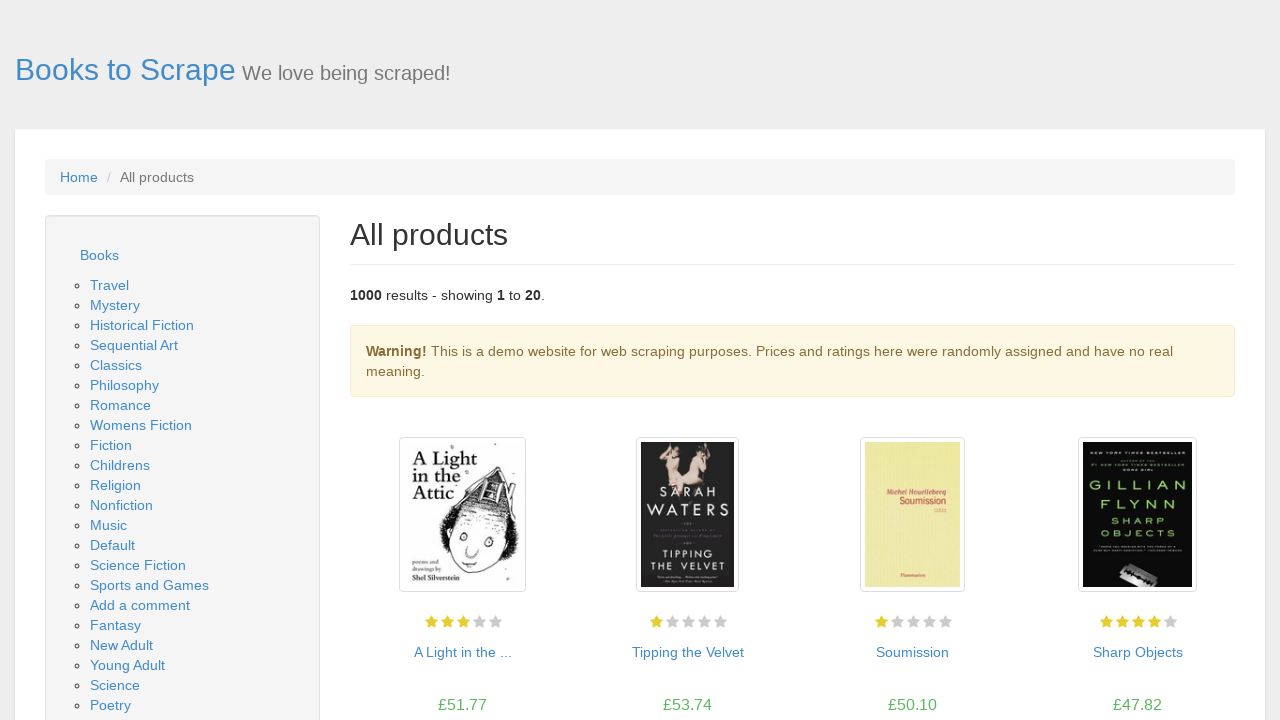

Book products loaded on Books to Scrape catalog page
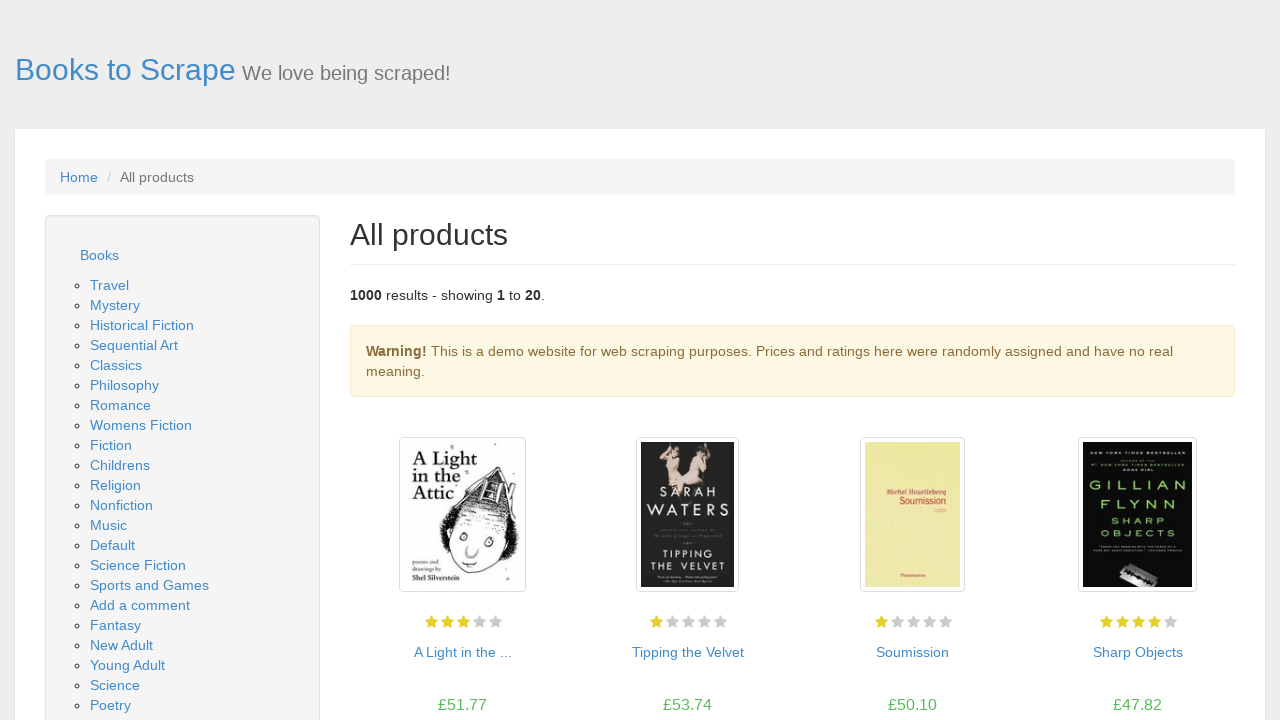

Clicked on first book to view details
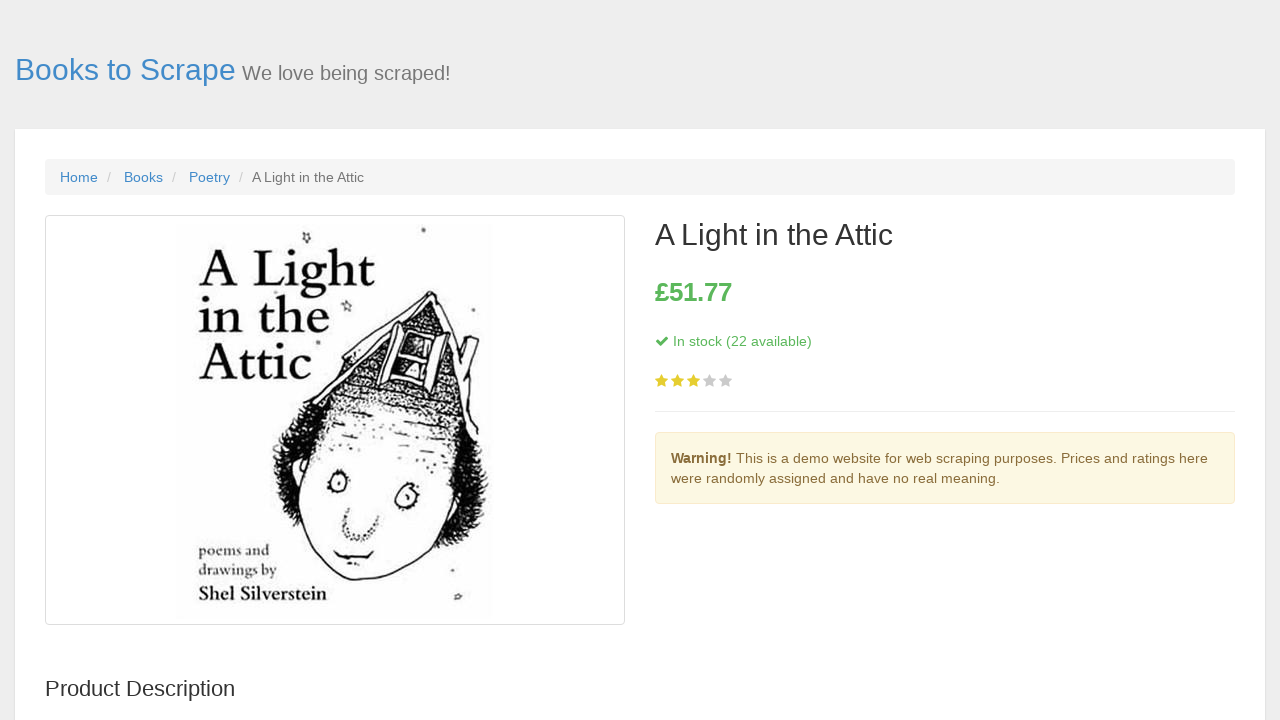

Book detail page loaded successfully
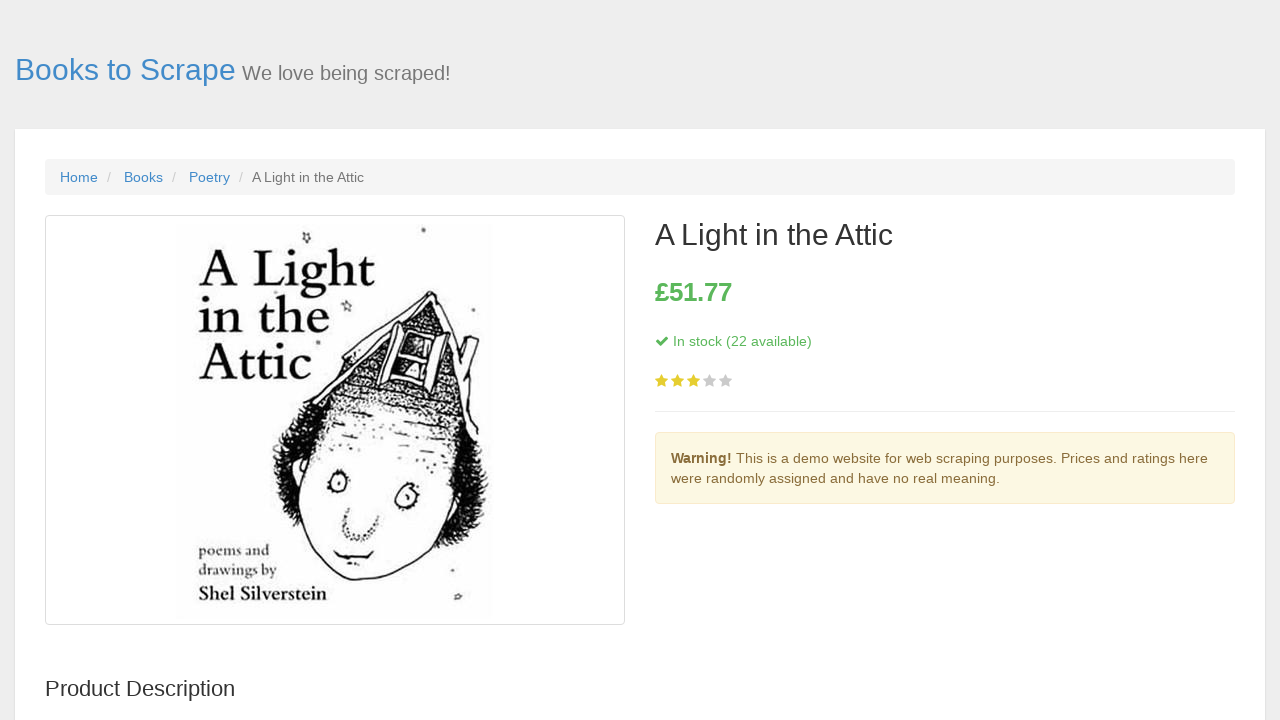

Navigated back to catalog page
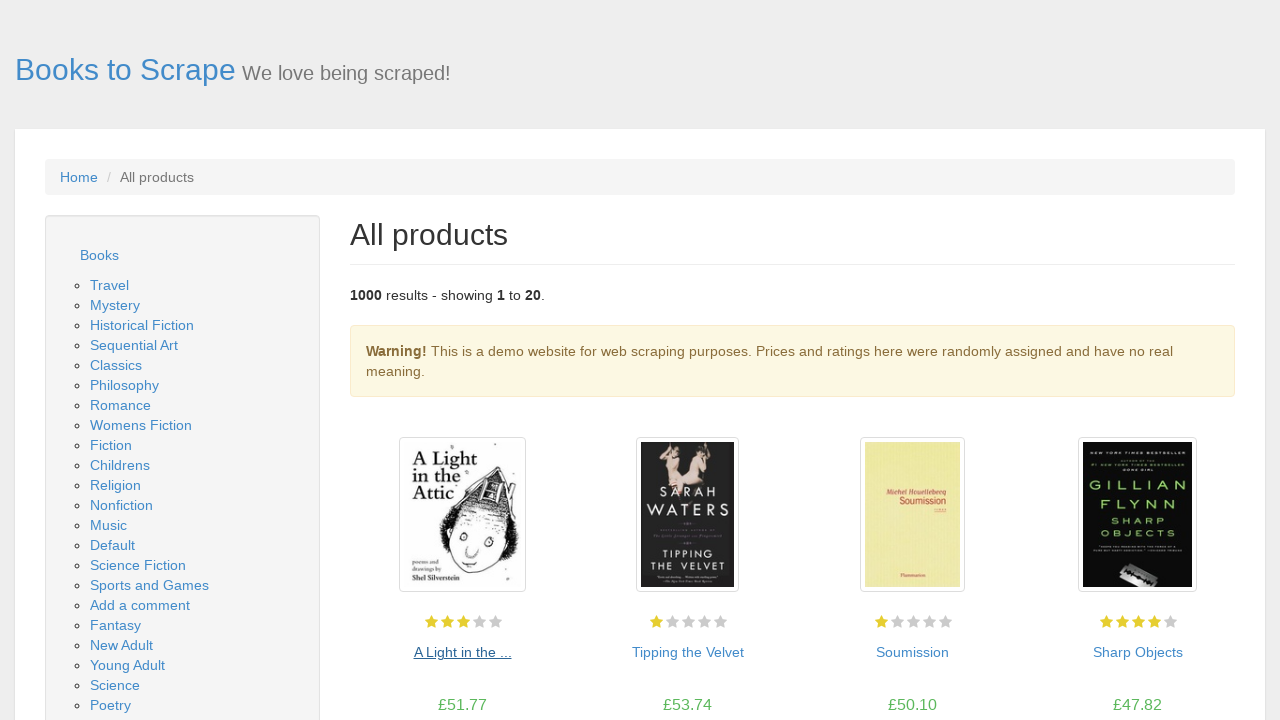

Catalog page reloaded with book products
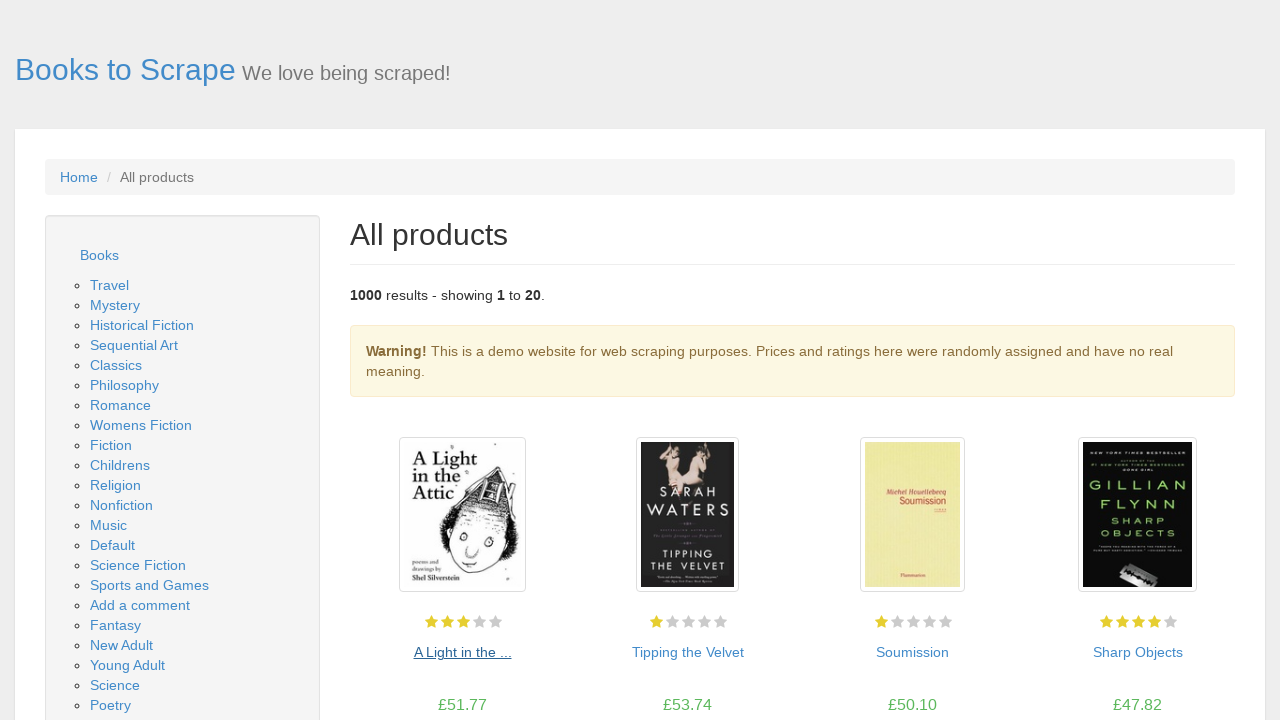

Clicked pagination next button at (1206, 654) on .next a
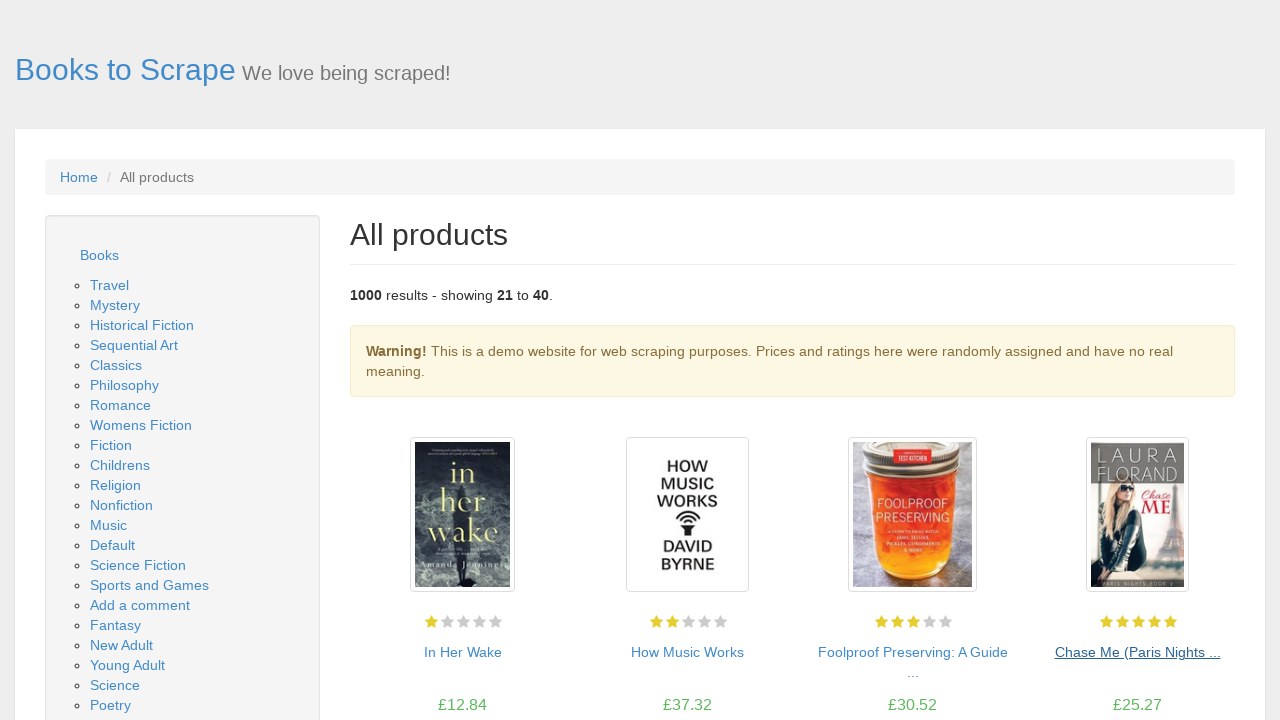

Next page of catalog loaded with book products
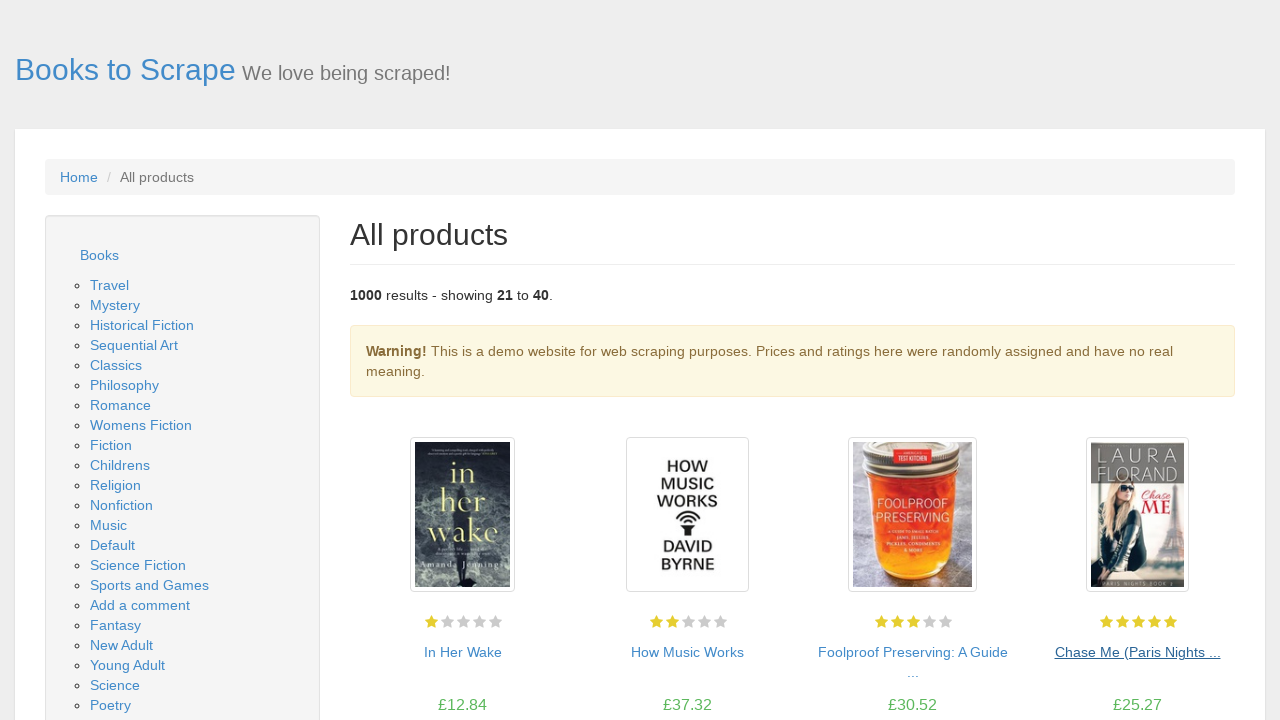

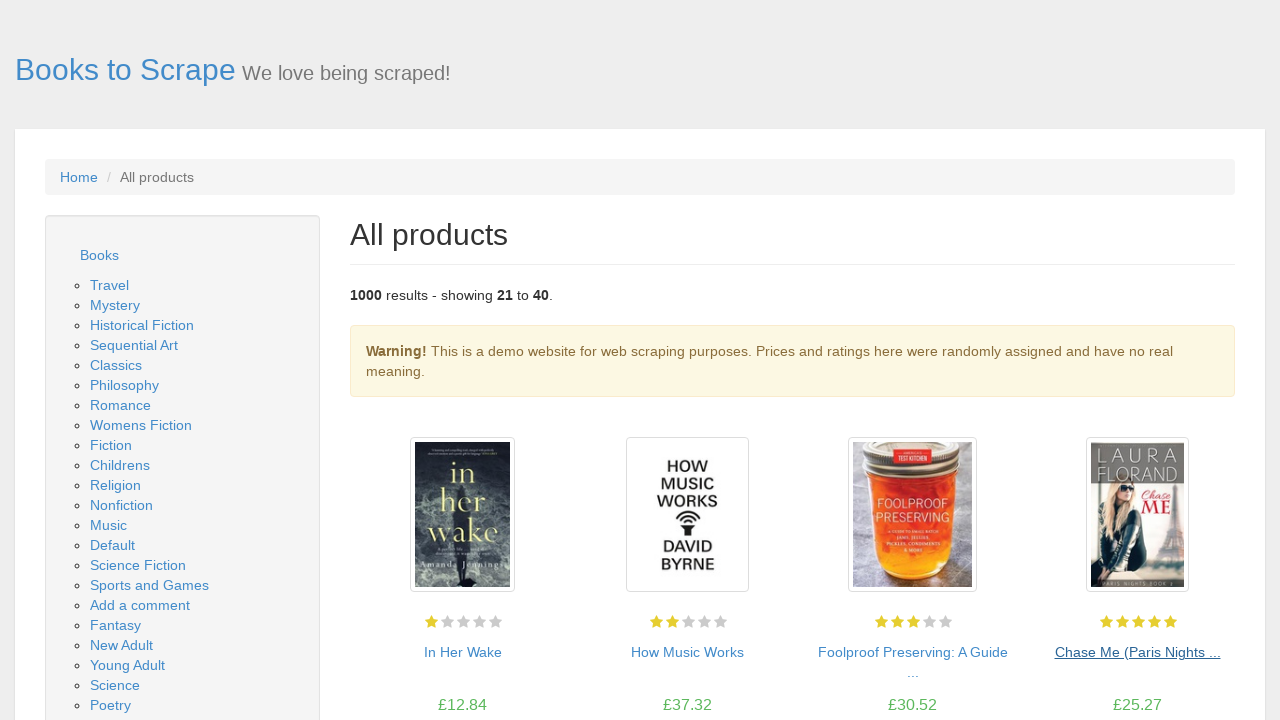